Navigates to a live sports betting page and filters to show basketball matches by clicking on the basketball category tab, then scrolls to load more content.

Starting URL: https://winline.ru/live

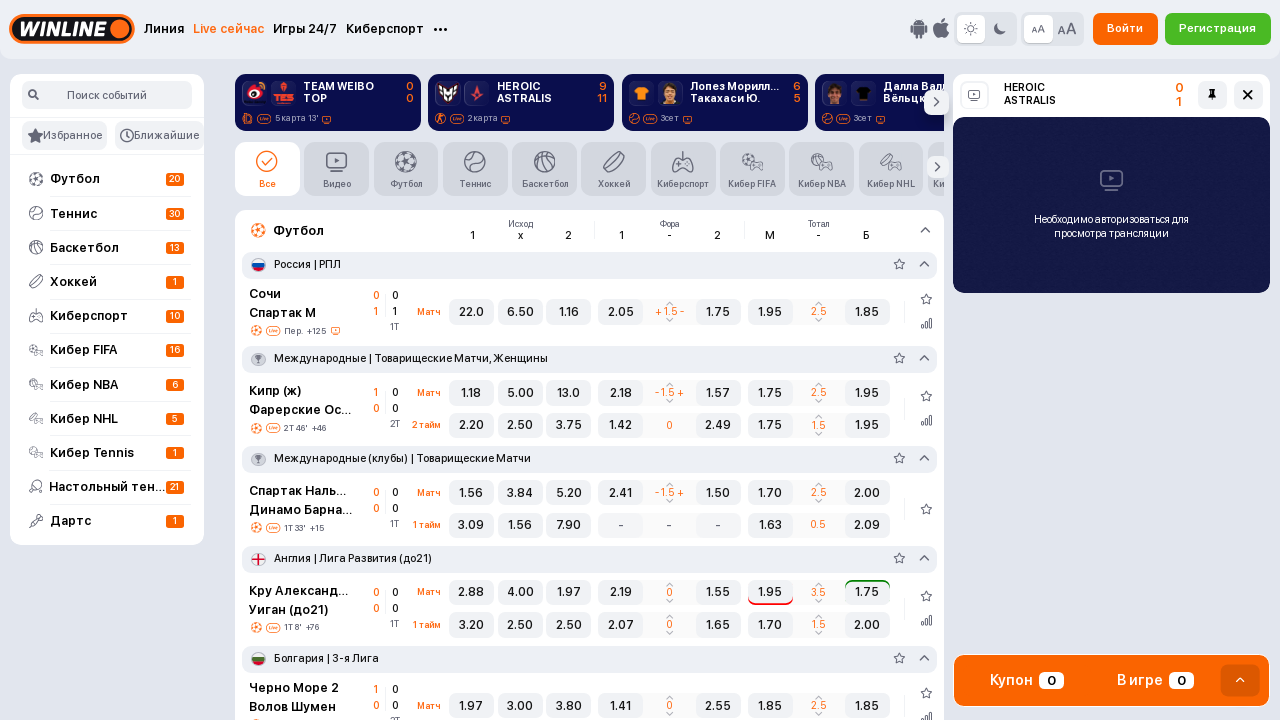

Waited for page to load with networkidle state
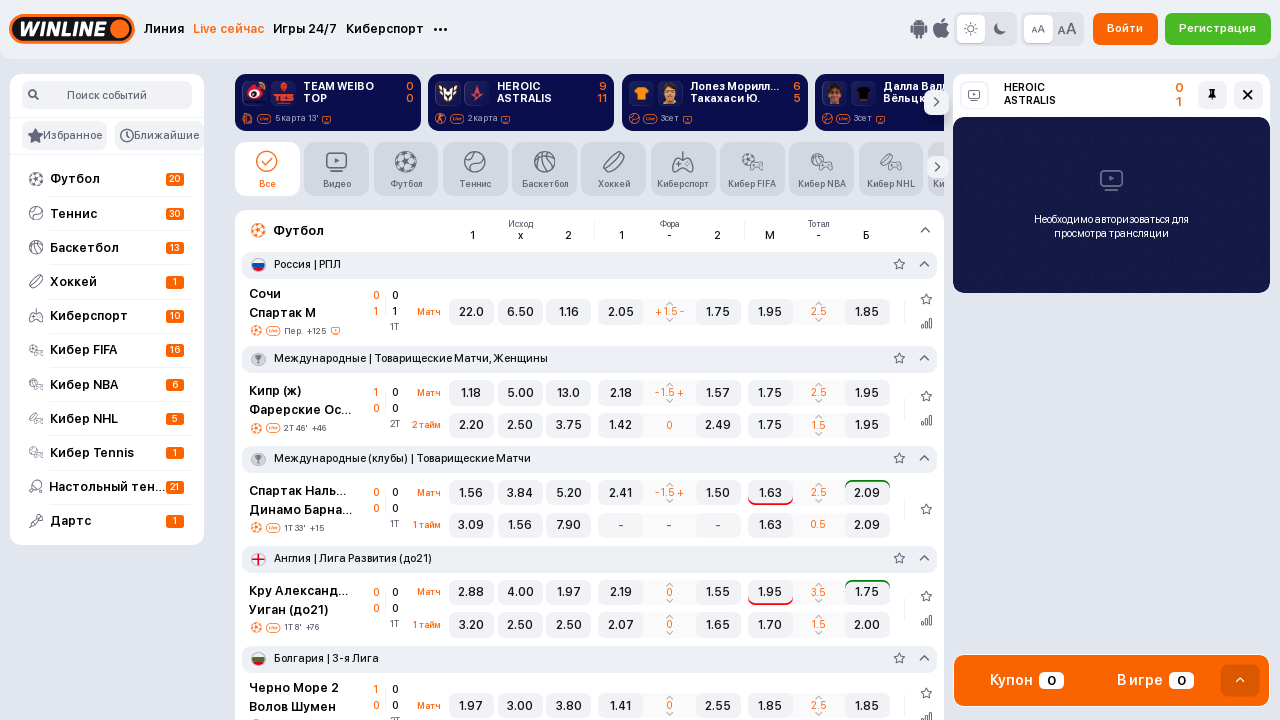

Clicked on basketball category tab at (545, 169) on li[title='Баскетбол']
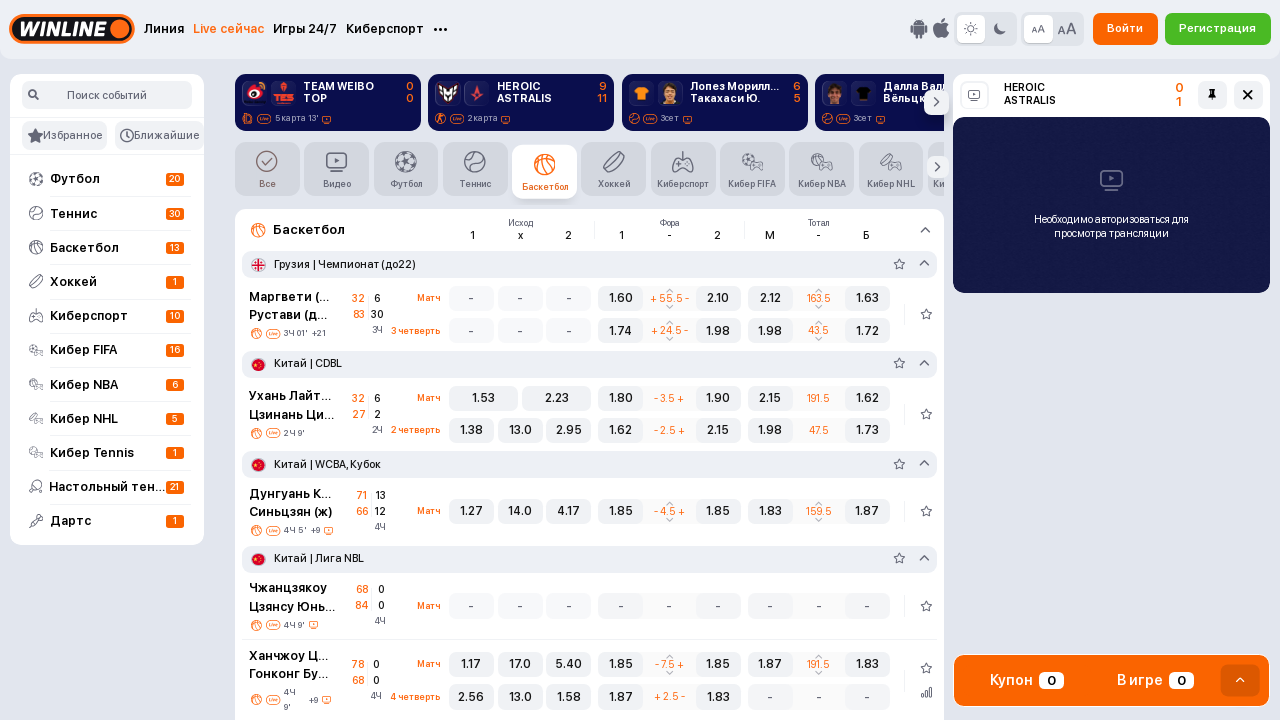

Waited 3 seconds for basketball matches to load
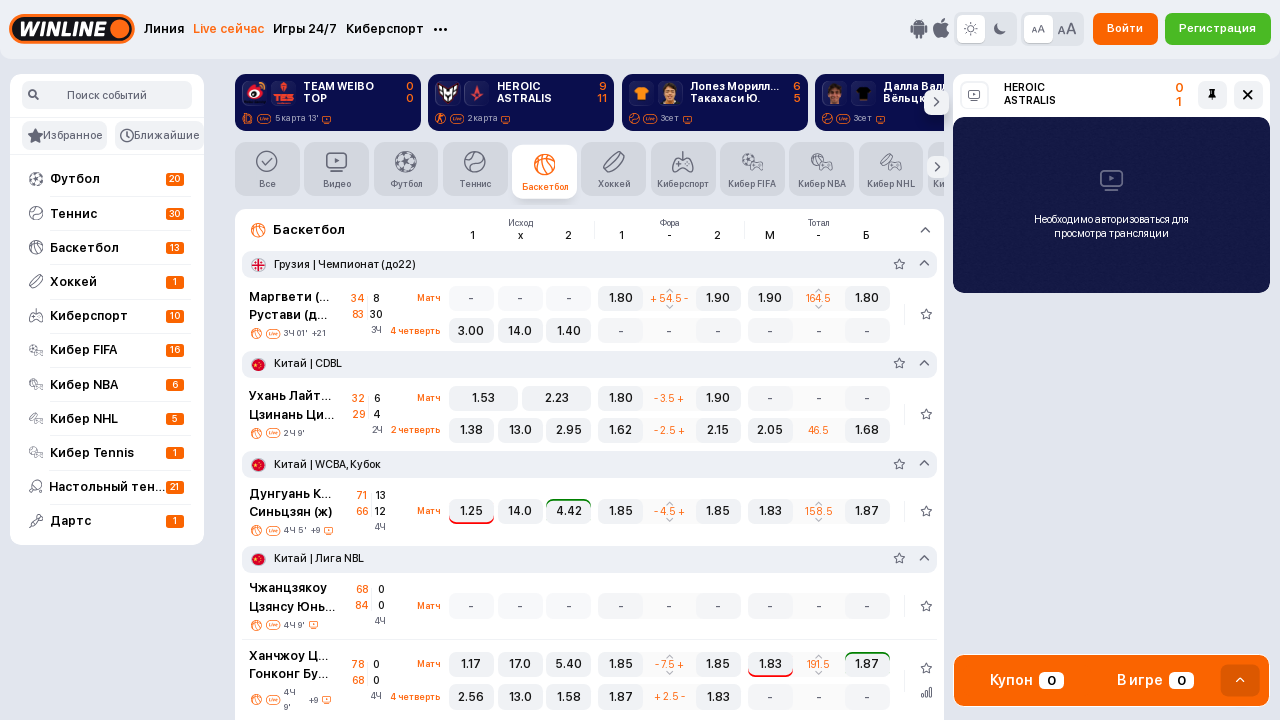

Scrolled down 1000 pixels to load more matches
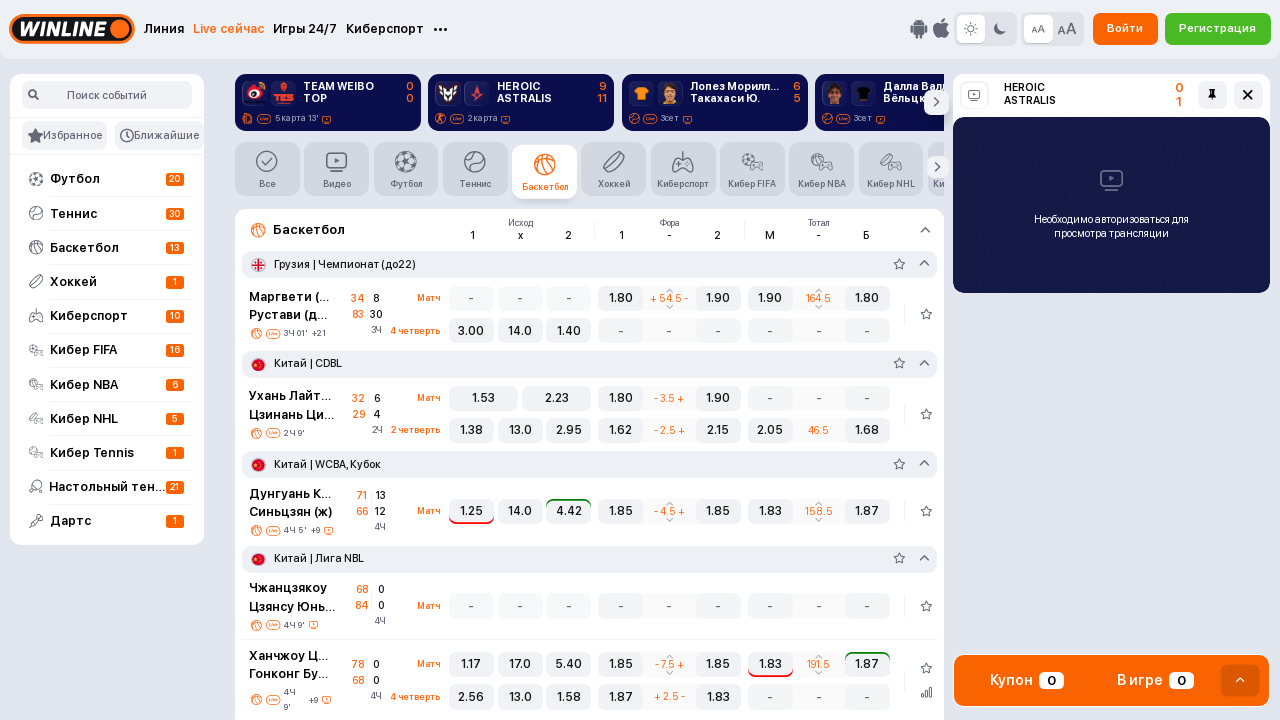

Waited 2 seconds for content to load after first scroll
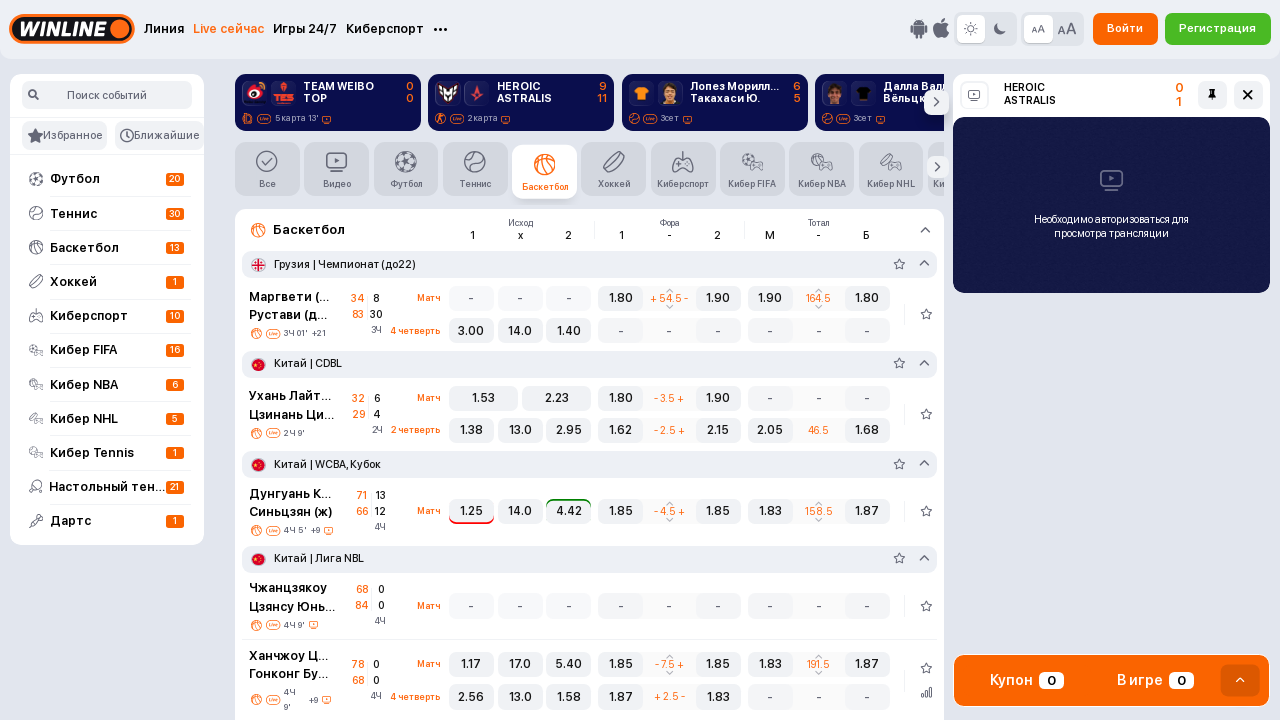

Scrolled down another 1000 pixels to load additional content
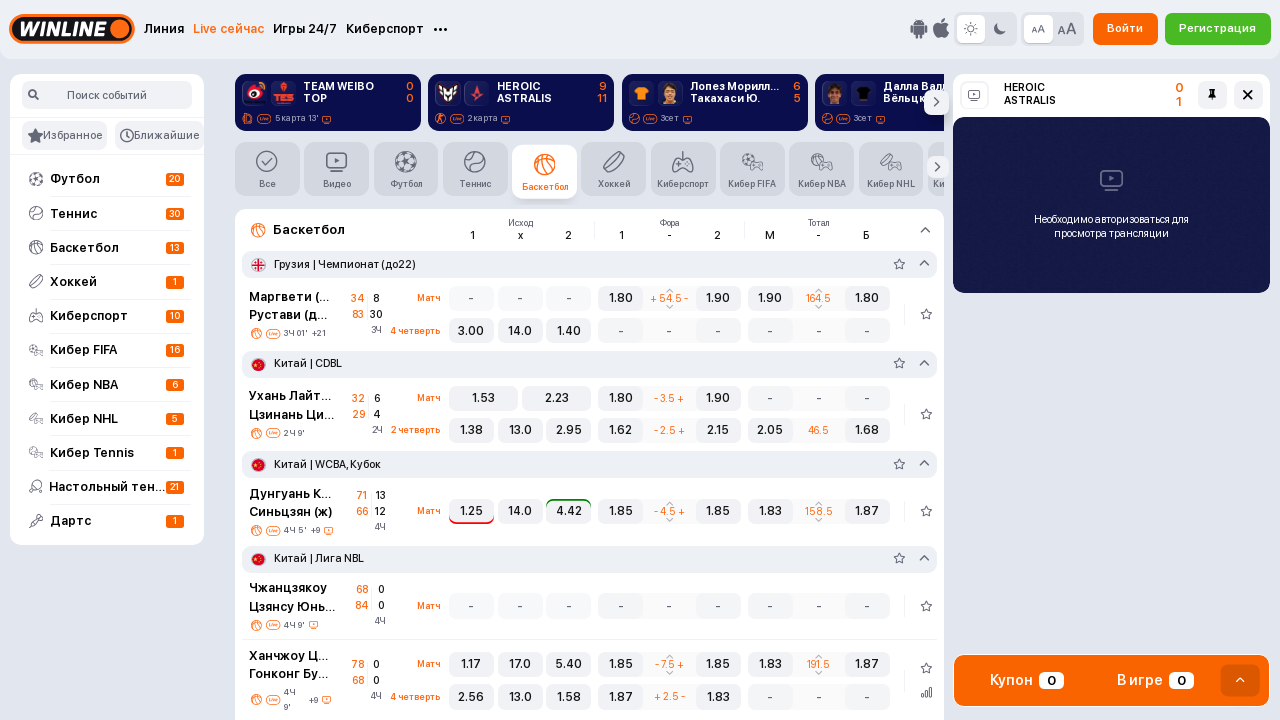

Championship list container became visible
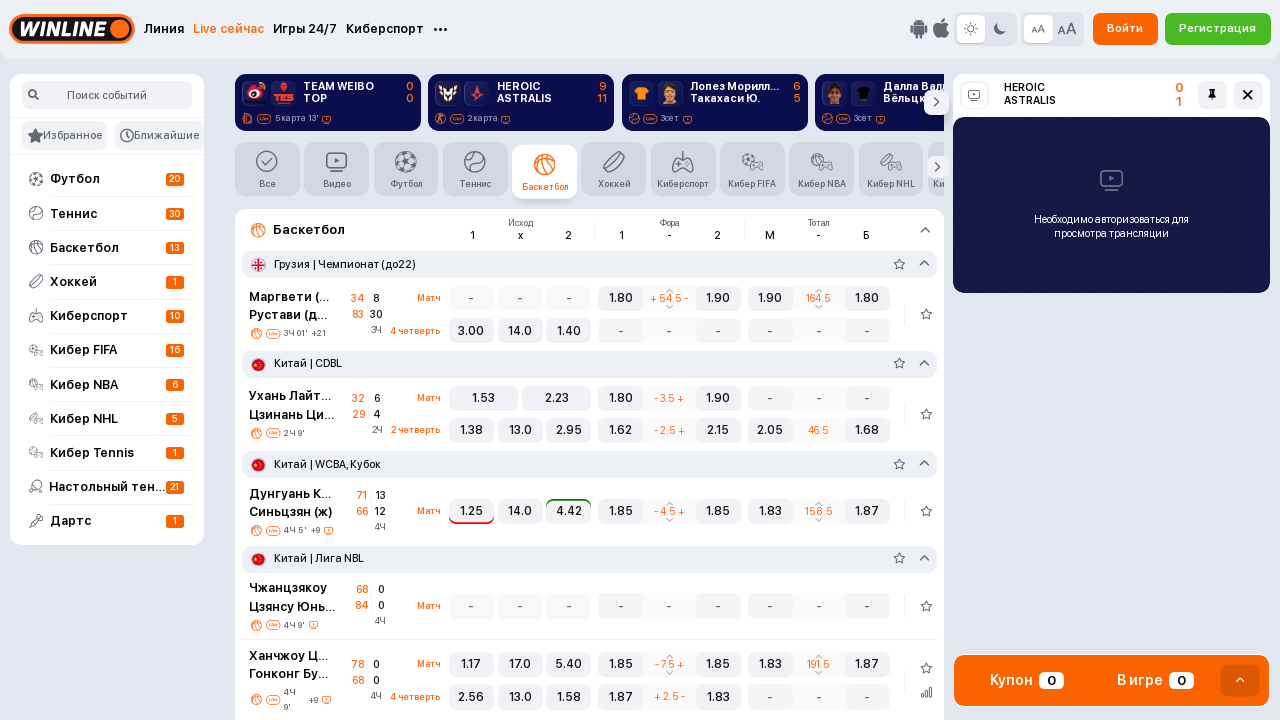

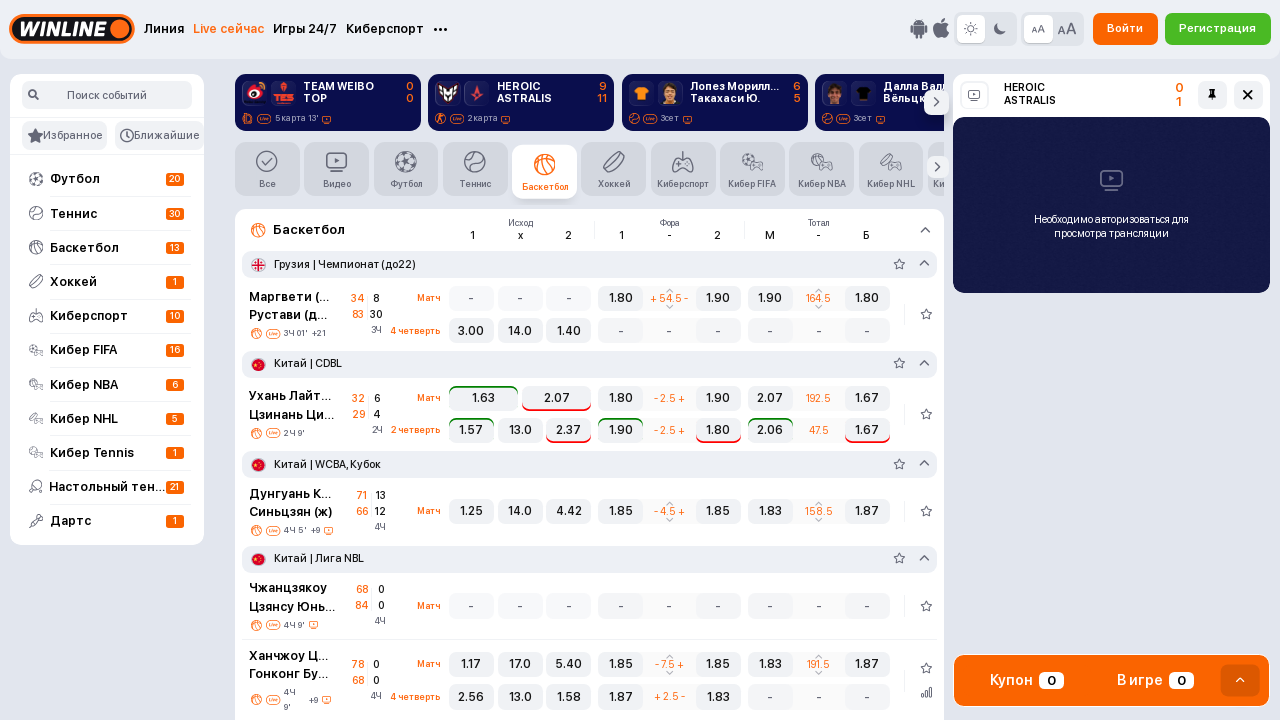